Tests sorting products by price from low to high using the dropdown menu

Starting URL: http://practice.automationtesting.in/

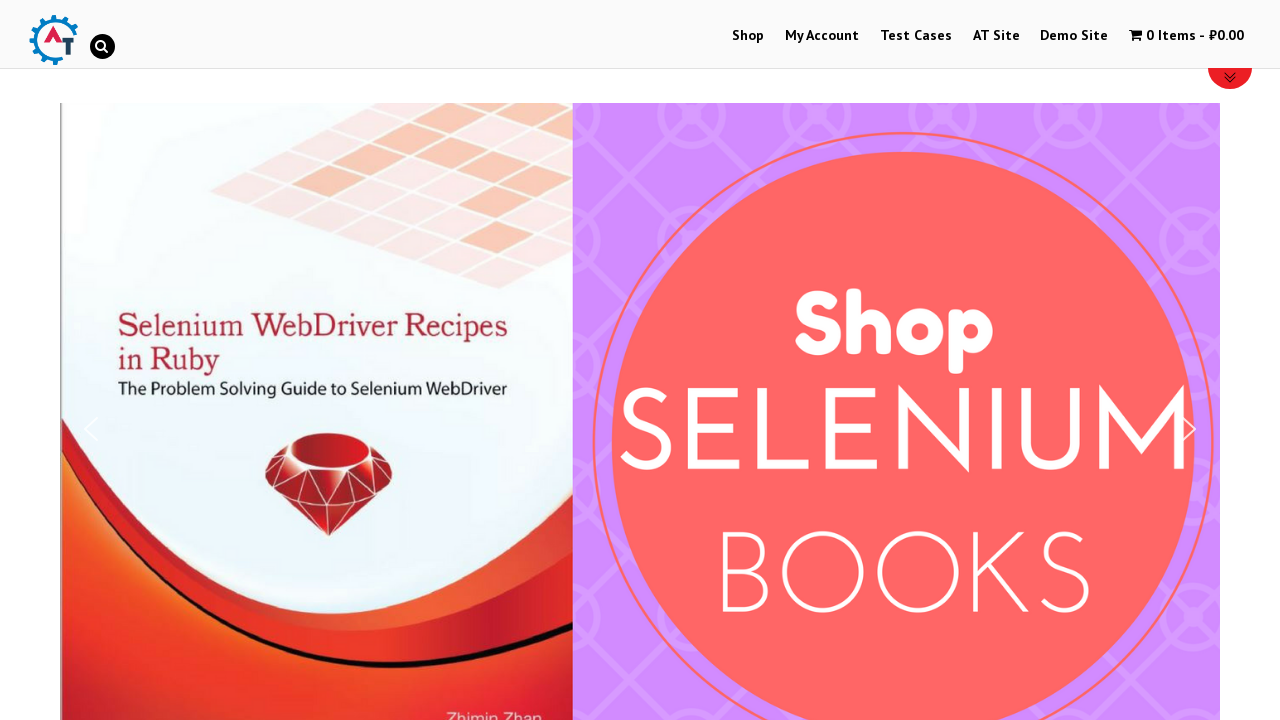

Clicked on Shop menu at (748, 36) on xpath=//a[text()='Shop']
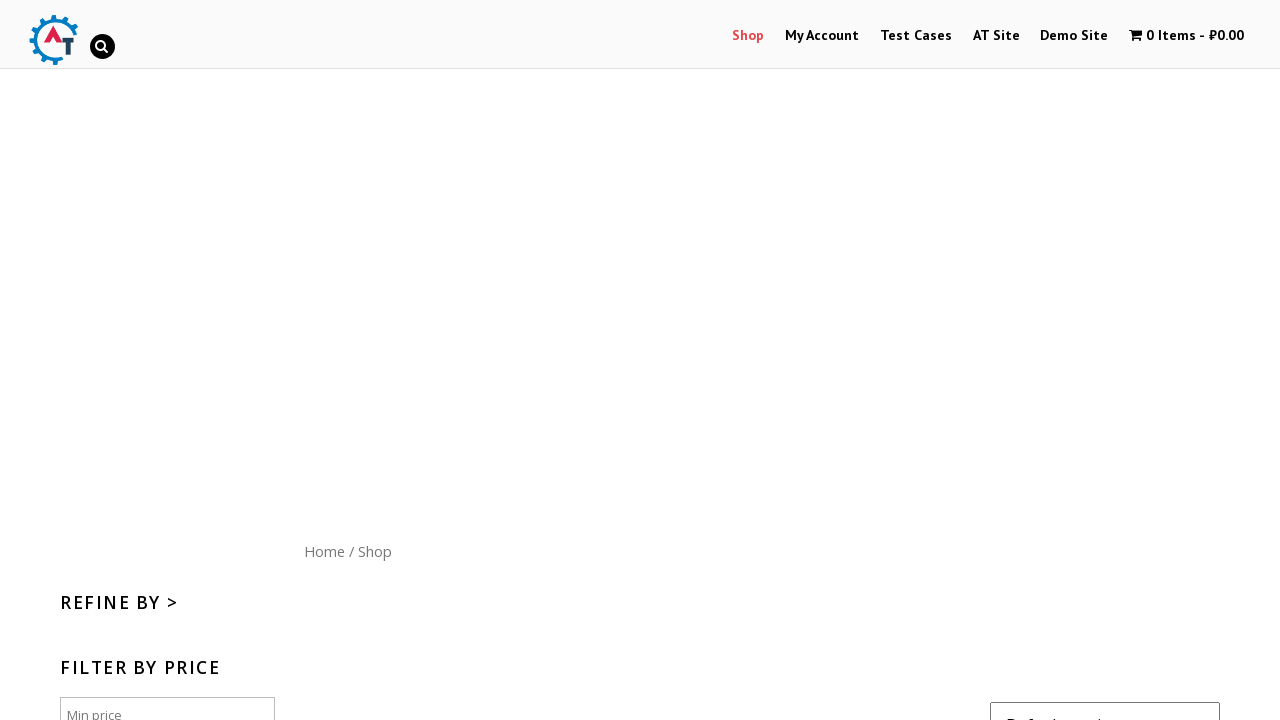

Selected 'Sort by price: low to high' from dropdown menu on select[name='orderby']
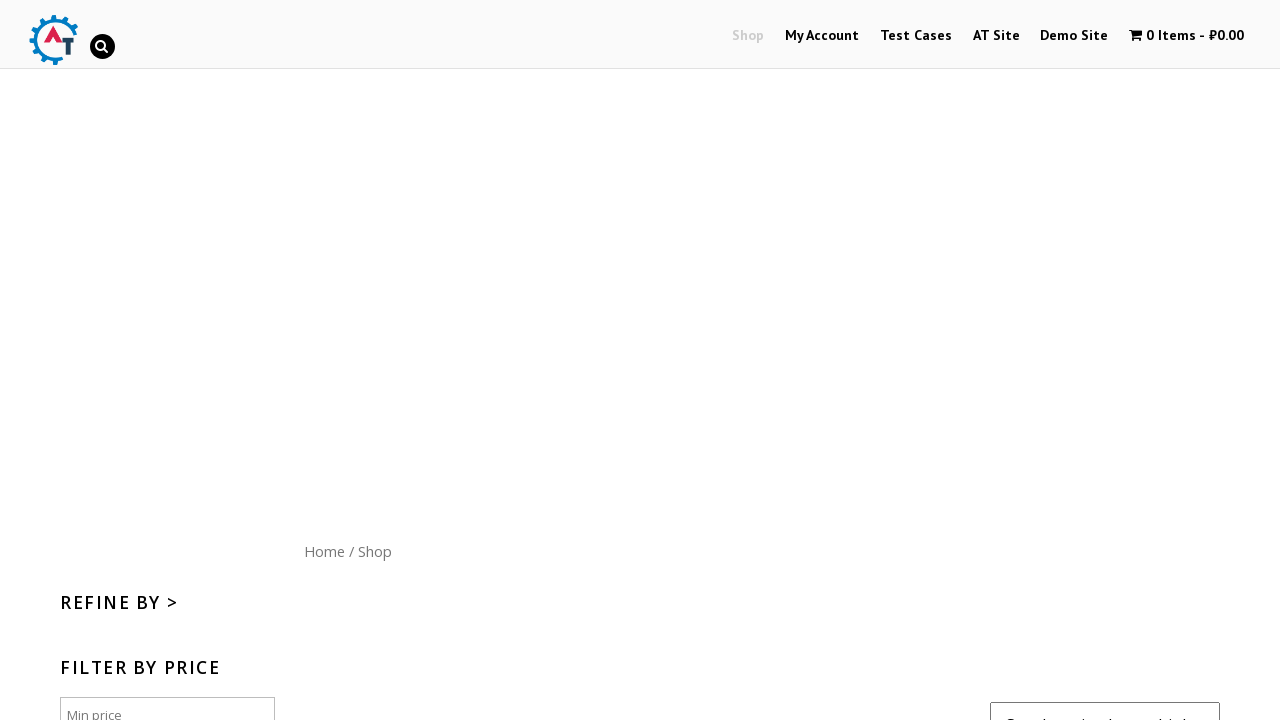

Products sorted by price from low to high and loaded
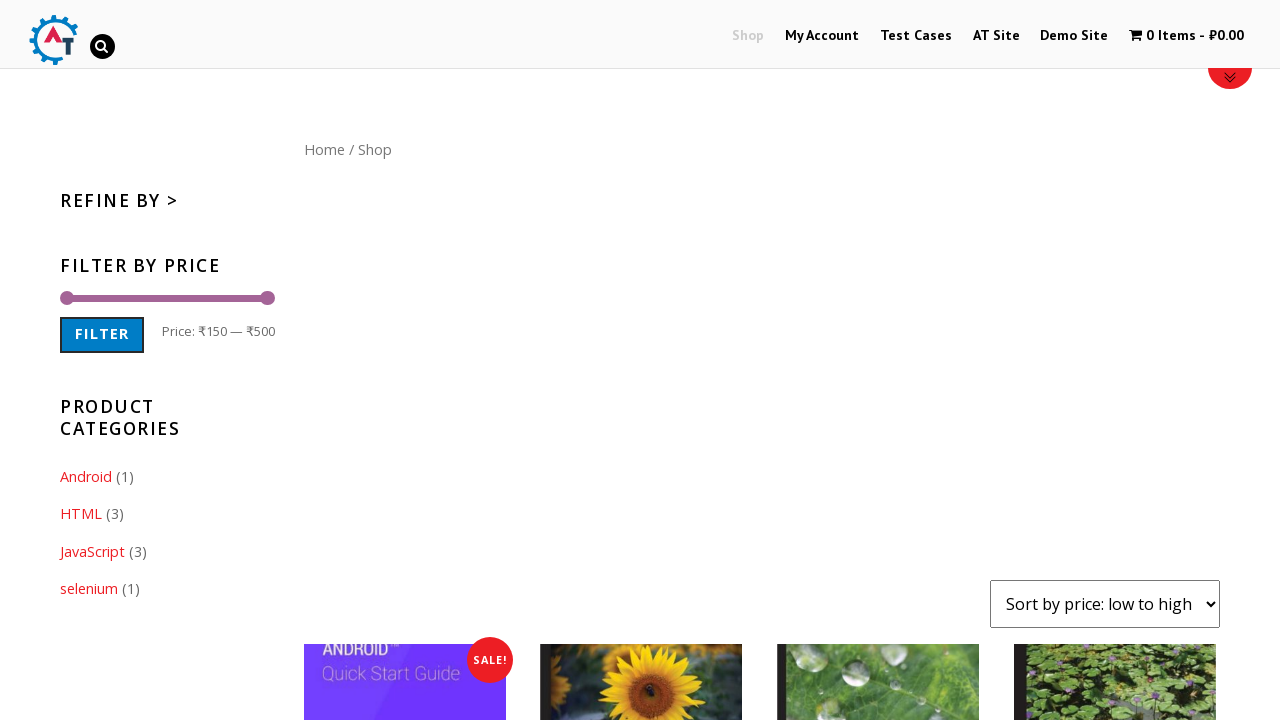

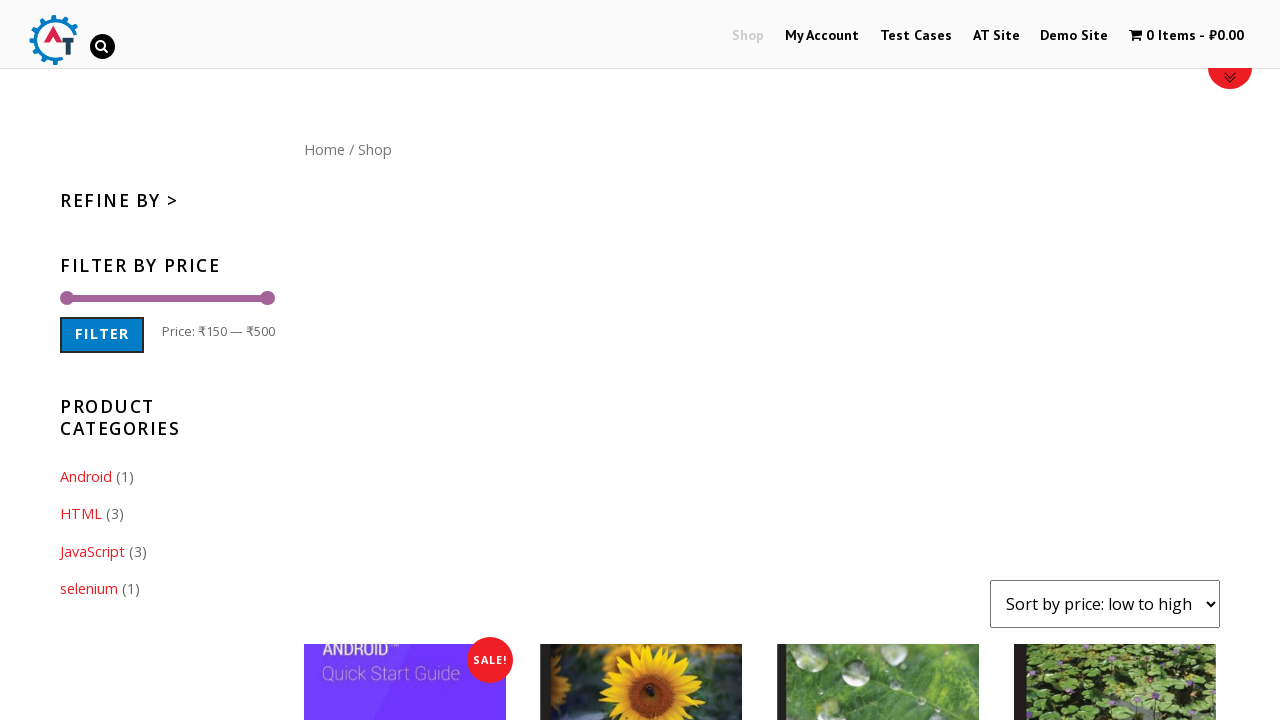